Tests dynamic content loading by clicking buttons to add textboxes and filling them with values once they appear

Starting URL: https://www.hyrtutorials.com/p/waits-demo.html

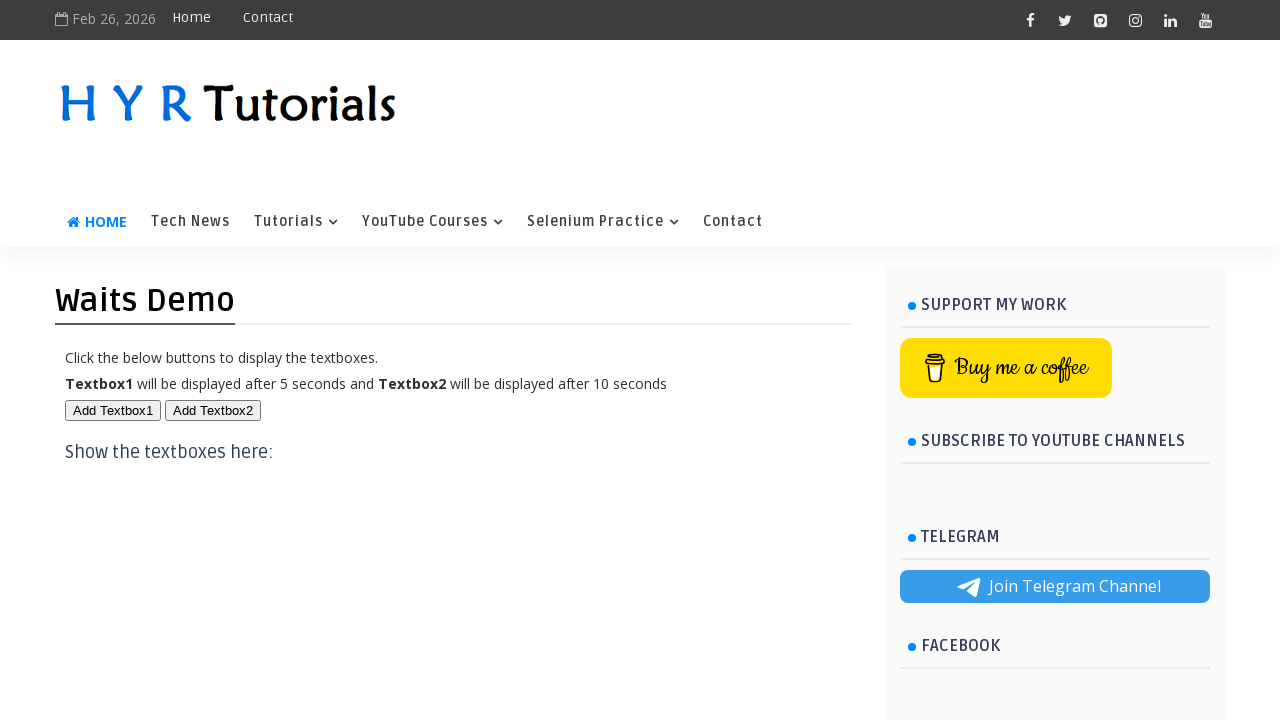

Clicked Add Textbox1 button at (113, 410) on button#btn1
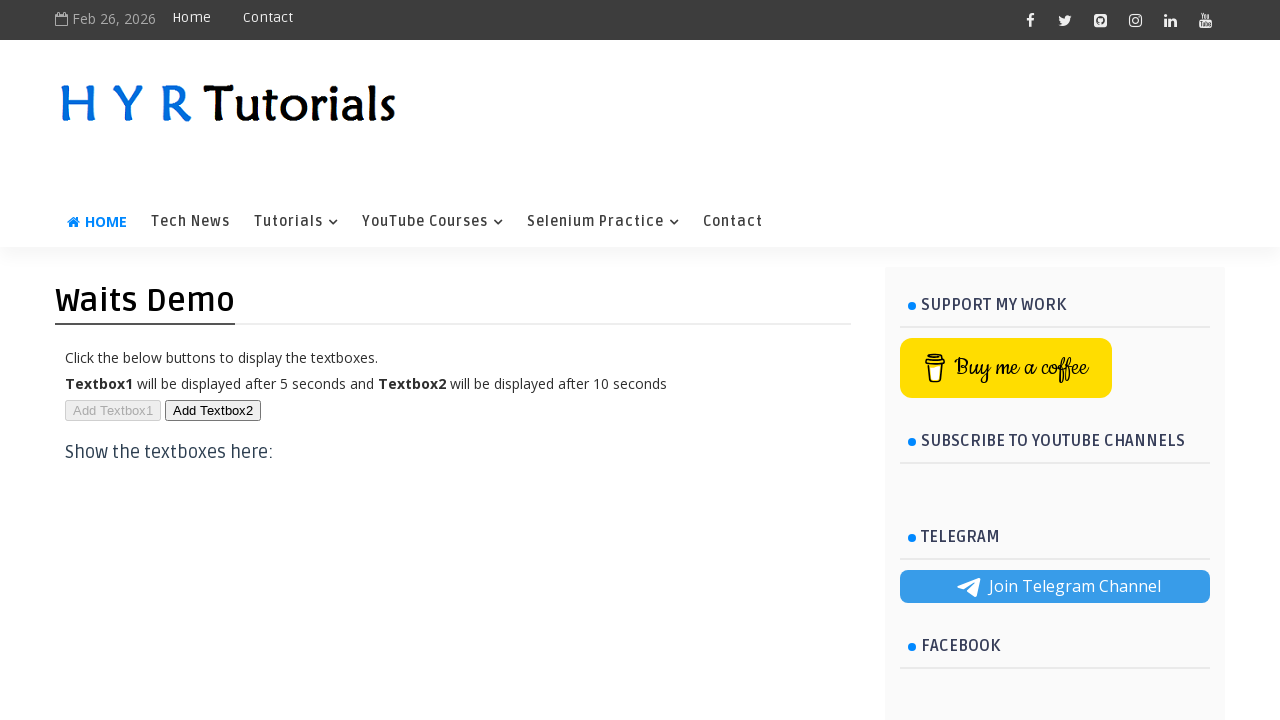

First textbox appeared and is visible
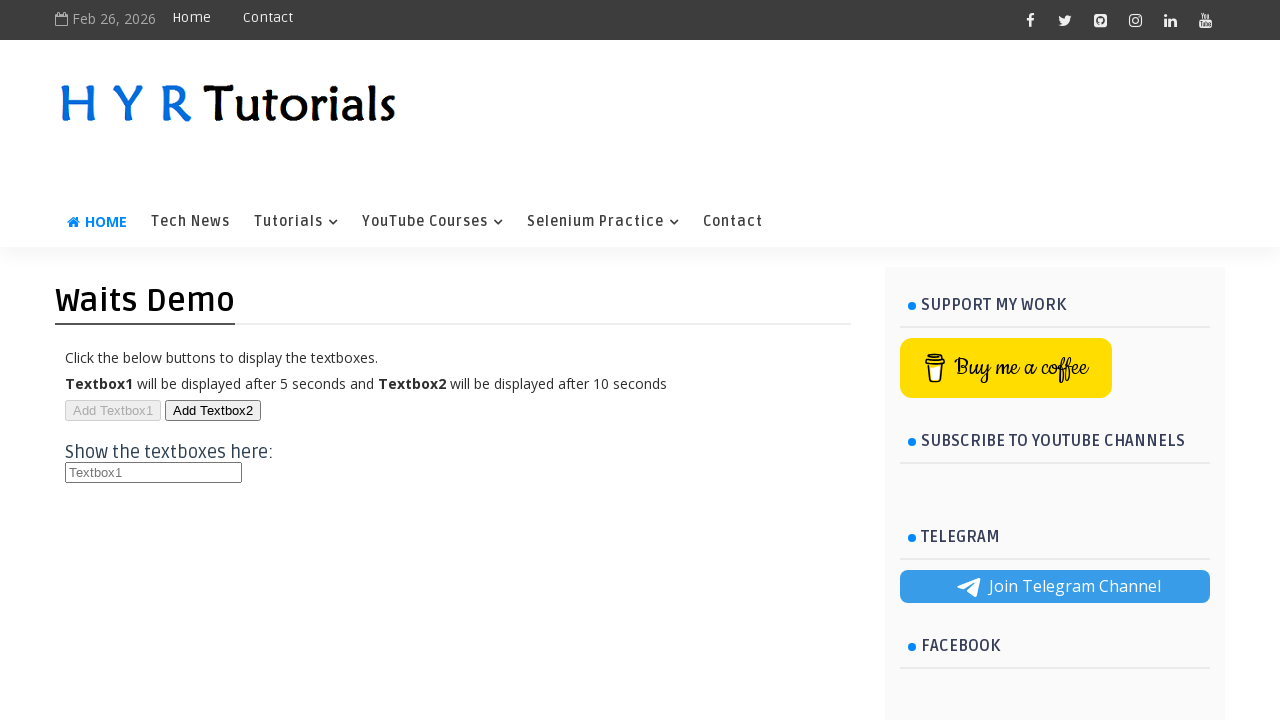

Filled first textbox with 'Automation' on //h3[text()='Show the textboxes here:']/input[1]
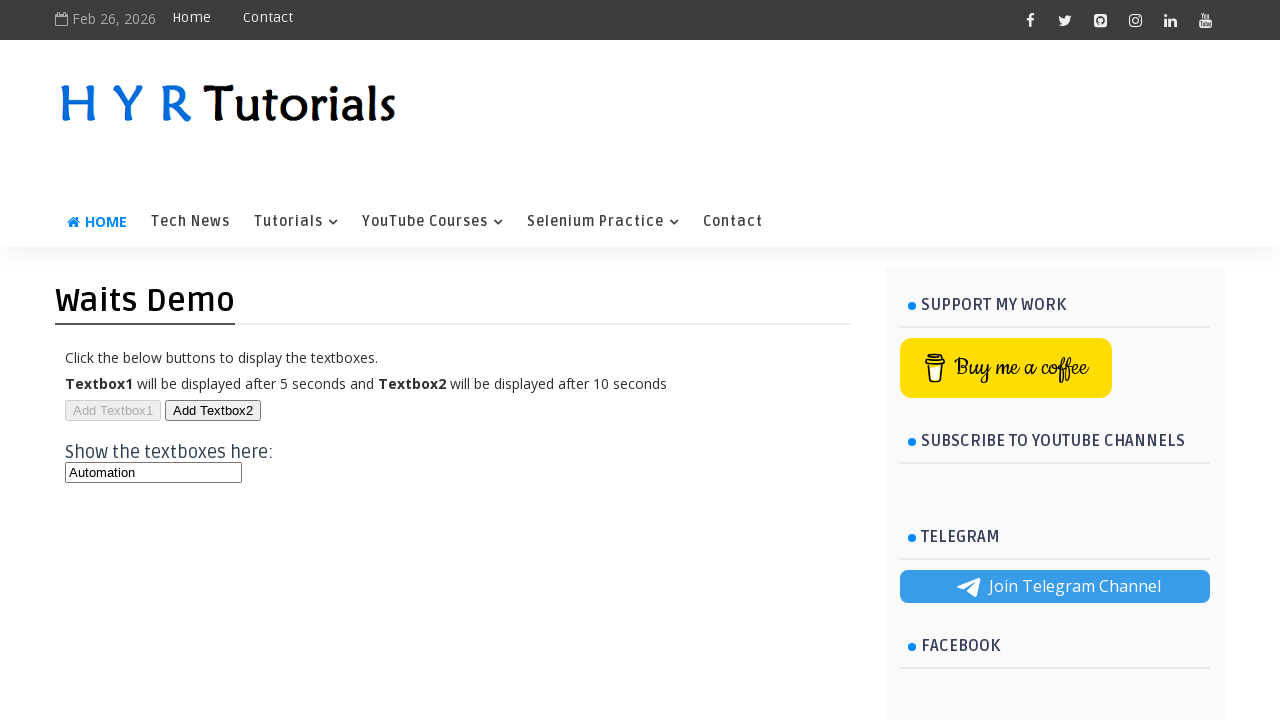

Clicked Add Textbox2 button at (213, 410) on button#btn2
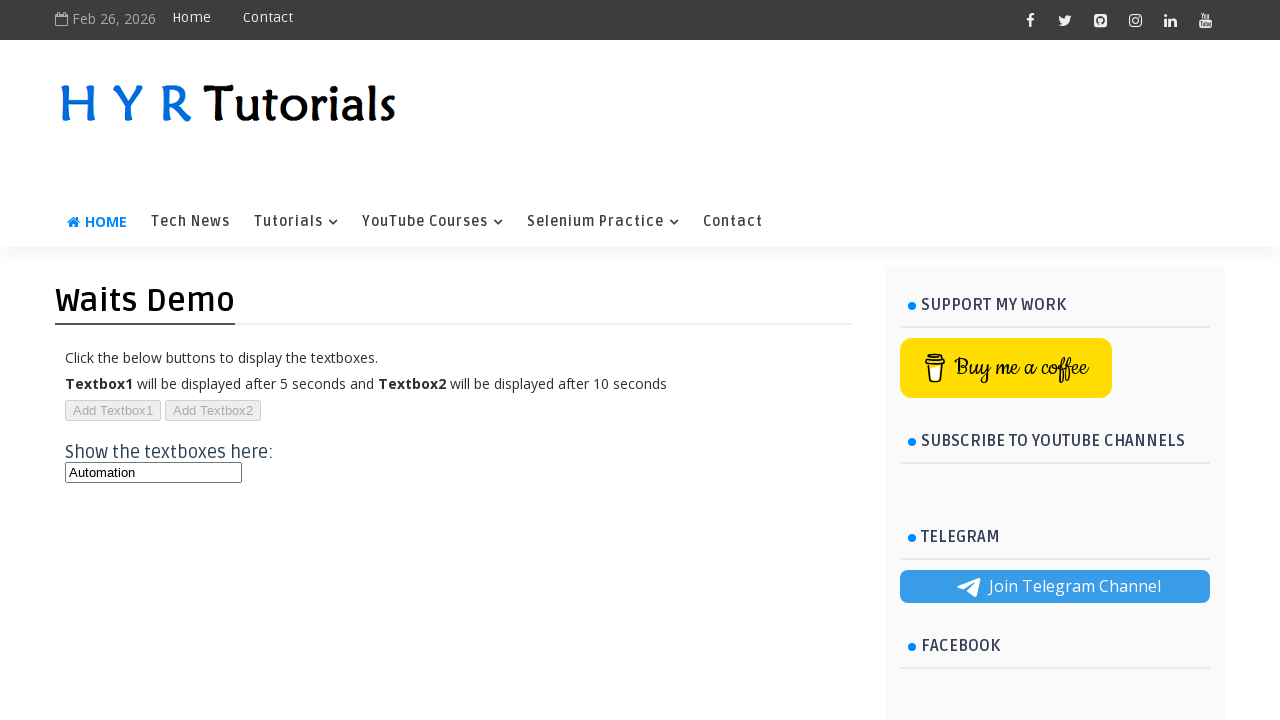

Second textbox appeared and is visible
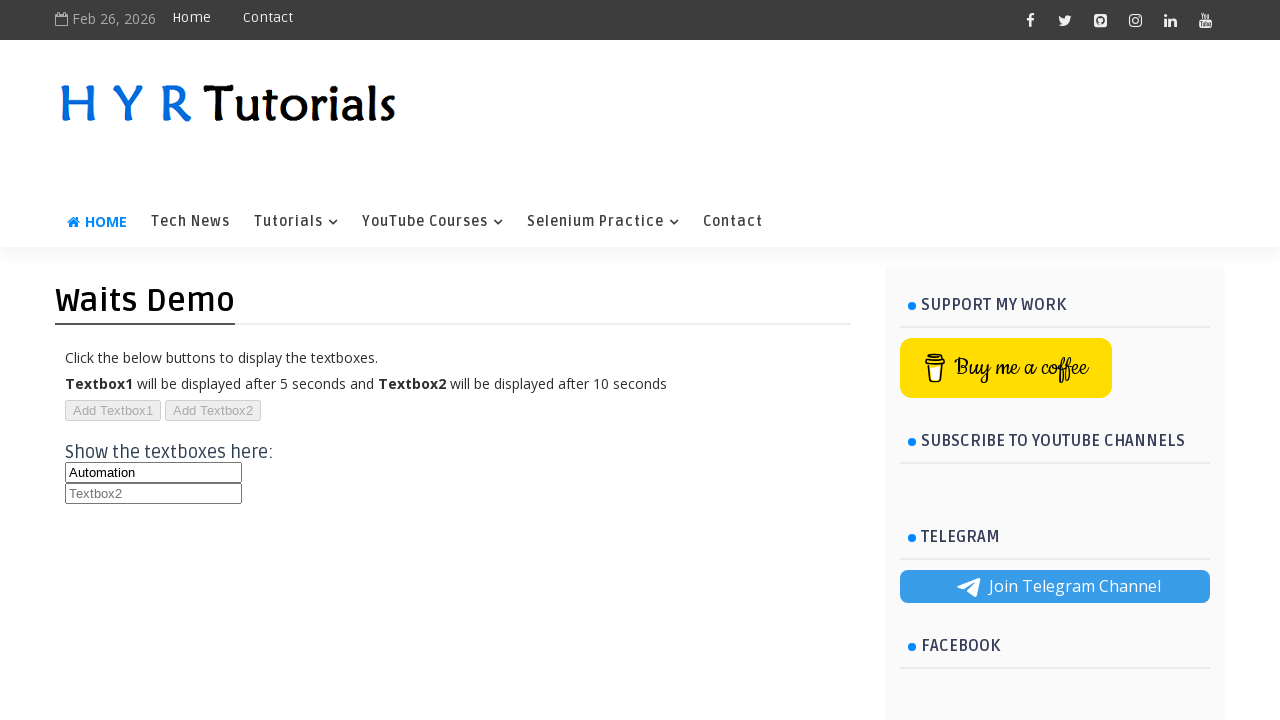

Filled second textbox with 'Selenium' on //h3[text()='Show the textboxes here:']/input[2]
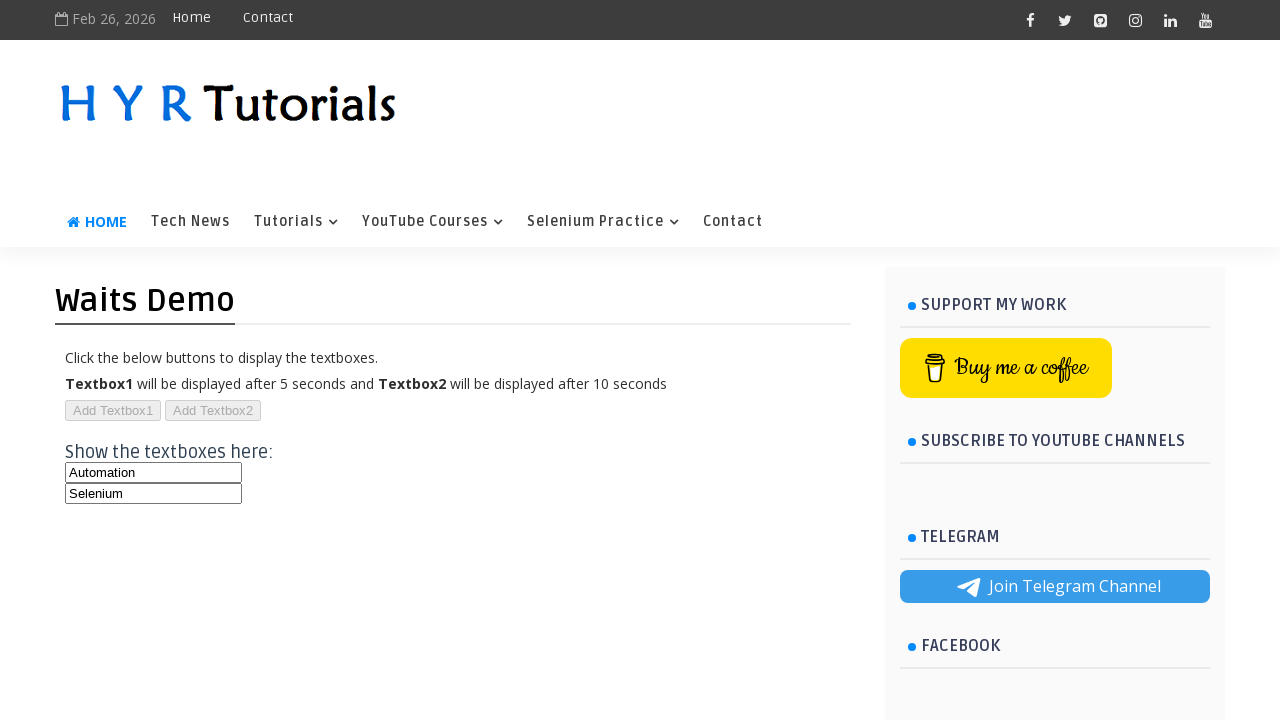

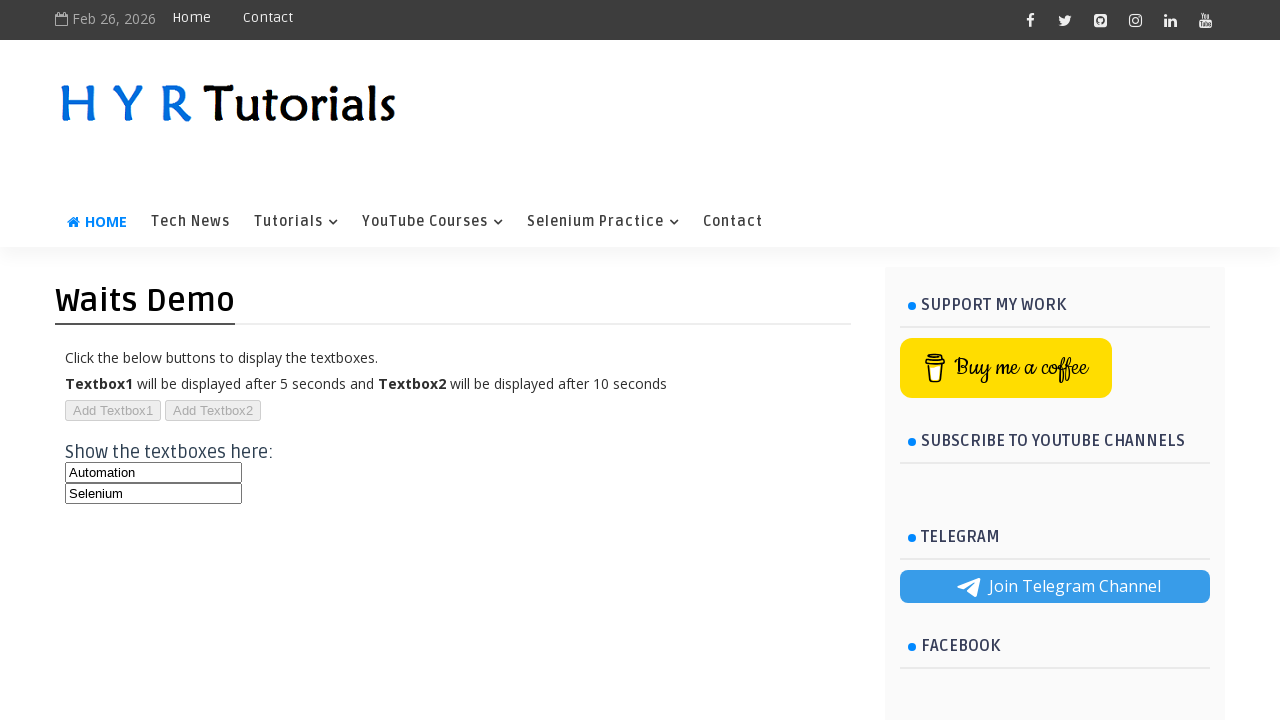